Tests dynamic controls with explicit waits by clicking Remove button, verifying "It's gone!" message, then clicking Add button and verifying "It's back!" message.

Starting URL: https://the-internet.herokuapp.com/dynamic_controls

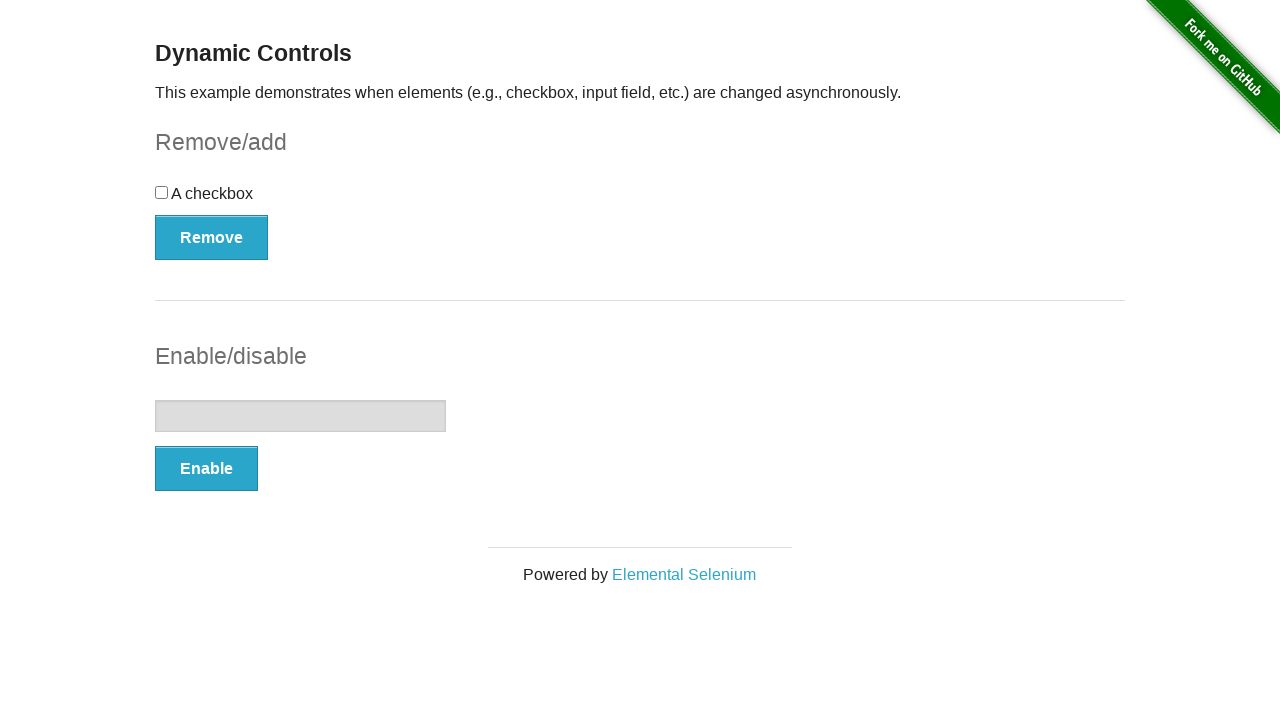

Clicked Remove button to remove dynamic control at (212, 237) on xpath=(//button[@type='button'])[1]
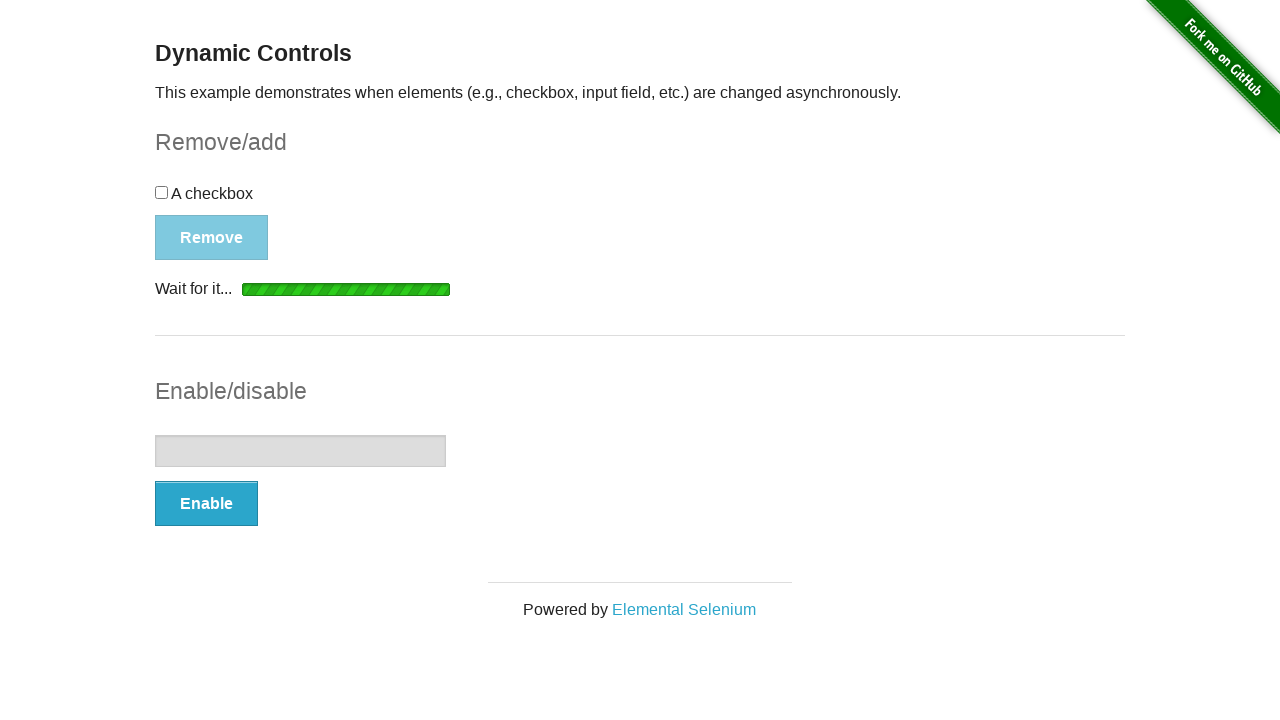

Waited for 'It's gone!' message to appear
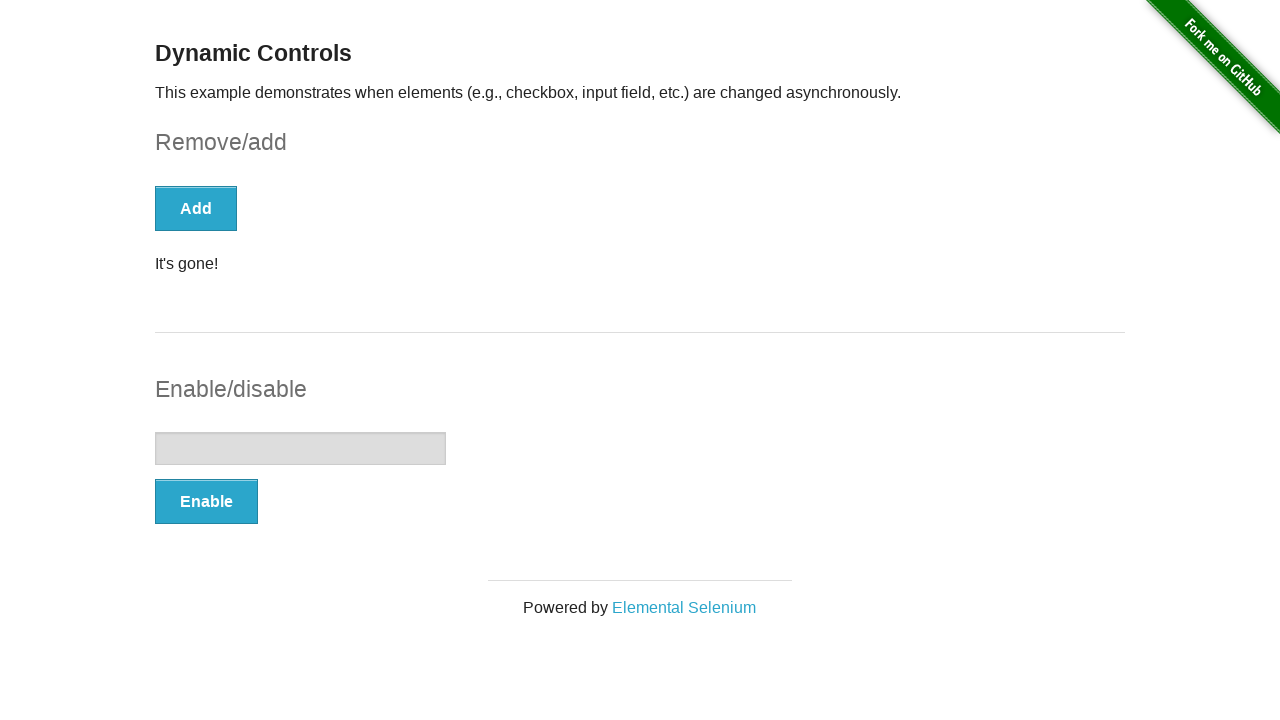

Verified 'It's gone!' message is displayed
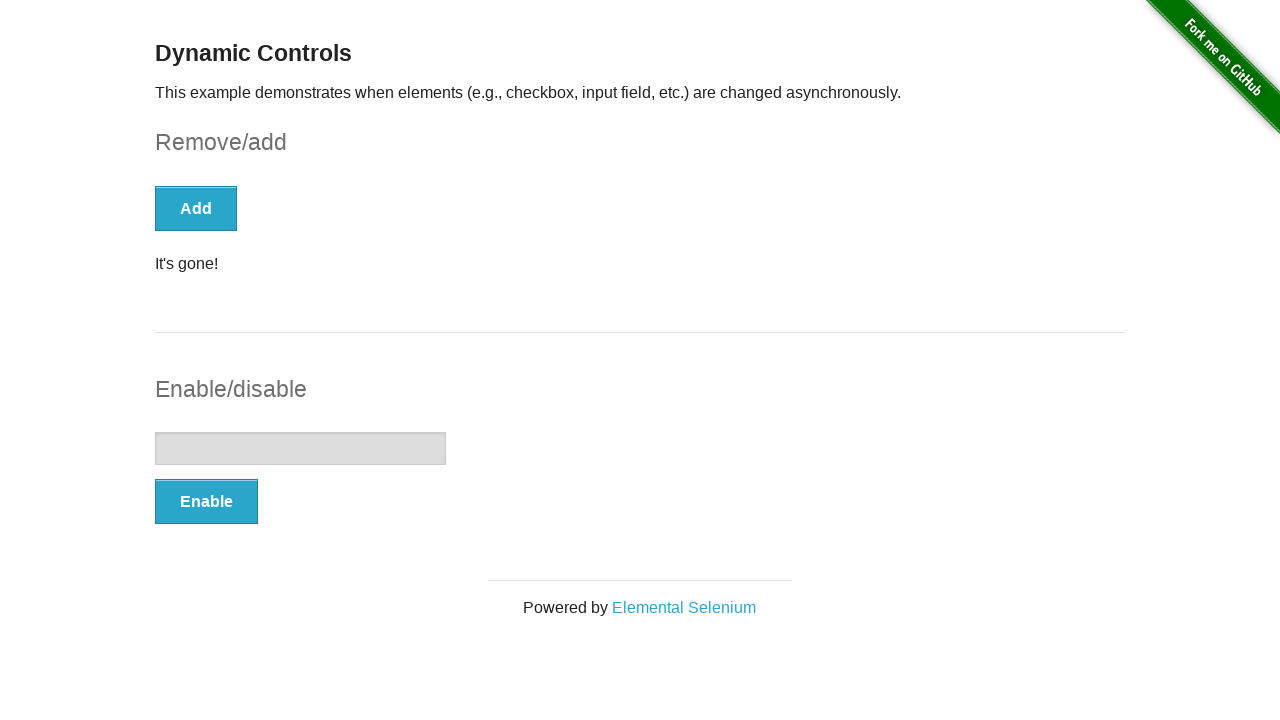

Clicked Add button to restore dynamic control at (196, 208) on xpath=(//button[@type='button'])[1]
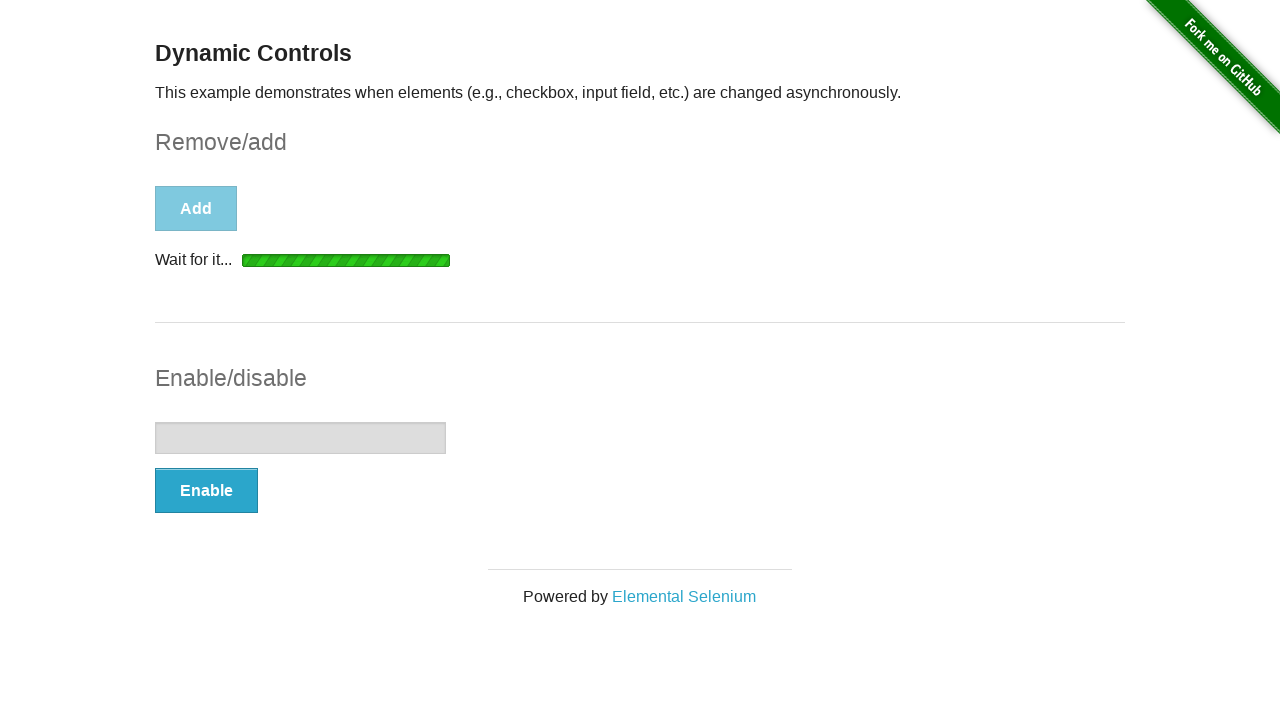

Waited for 'It's back!' message to appear
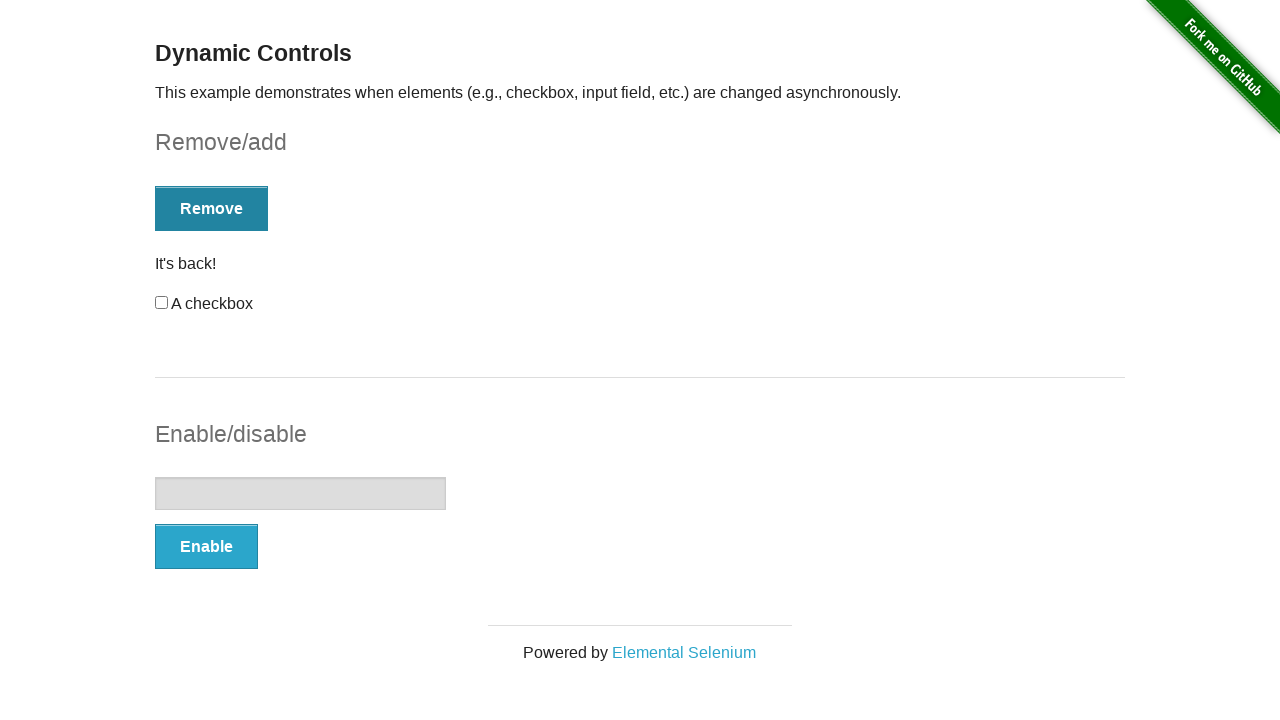

Verified 'It's back!' message is displayed
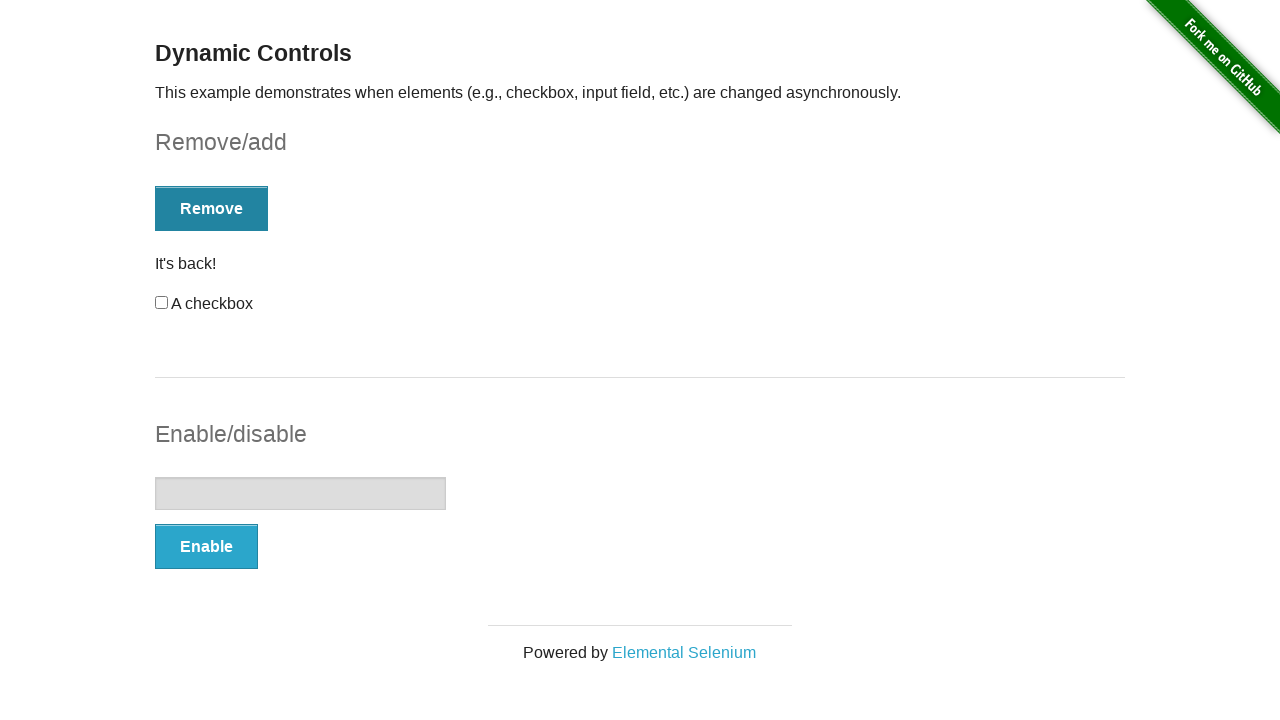

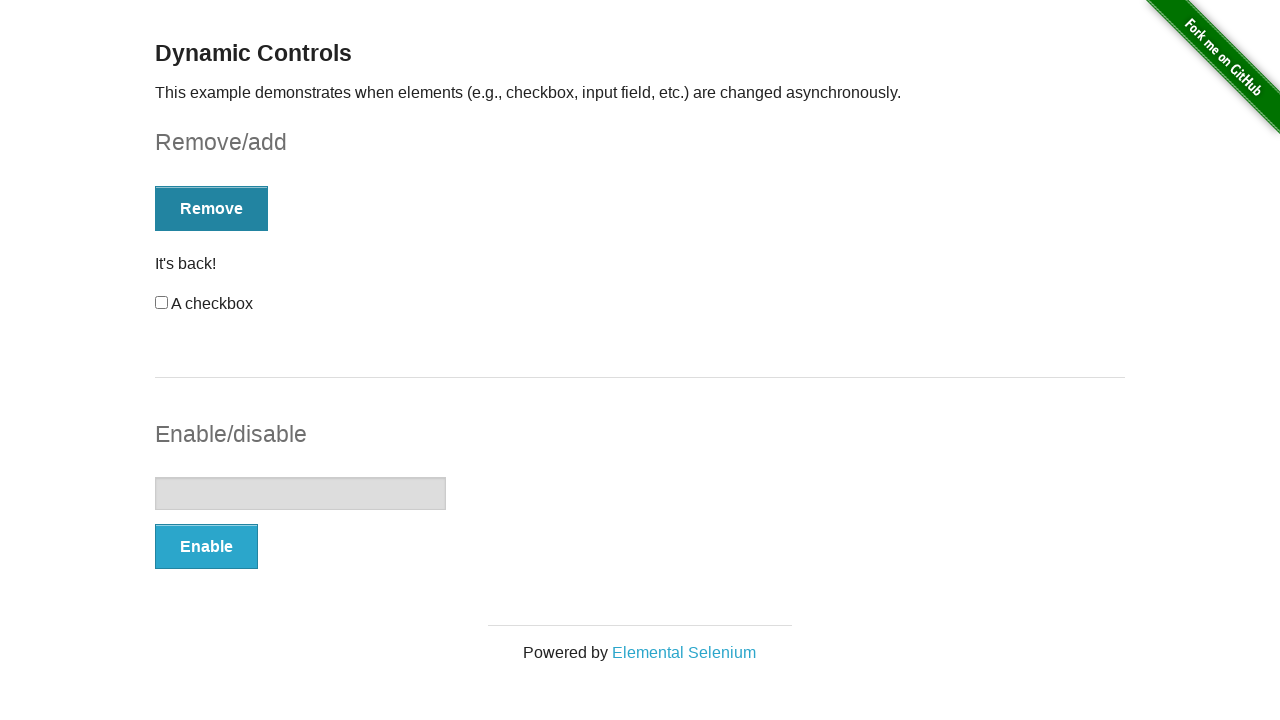